Tests various UI elements on a practice page including radio buttons, checkboxes, dropdowns, enable/disable buttons, show/hide elements, alerts, mouse hover actions, new tab/window handling, and web table interactions.

Starting URL: https://www.letskodeit.com/practice

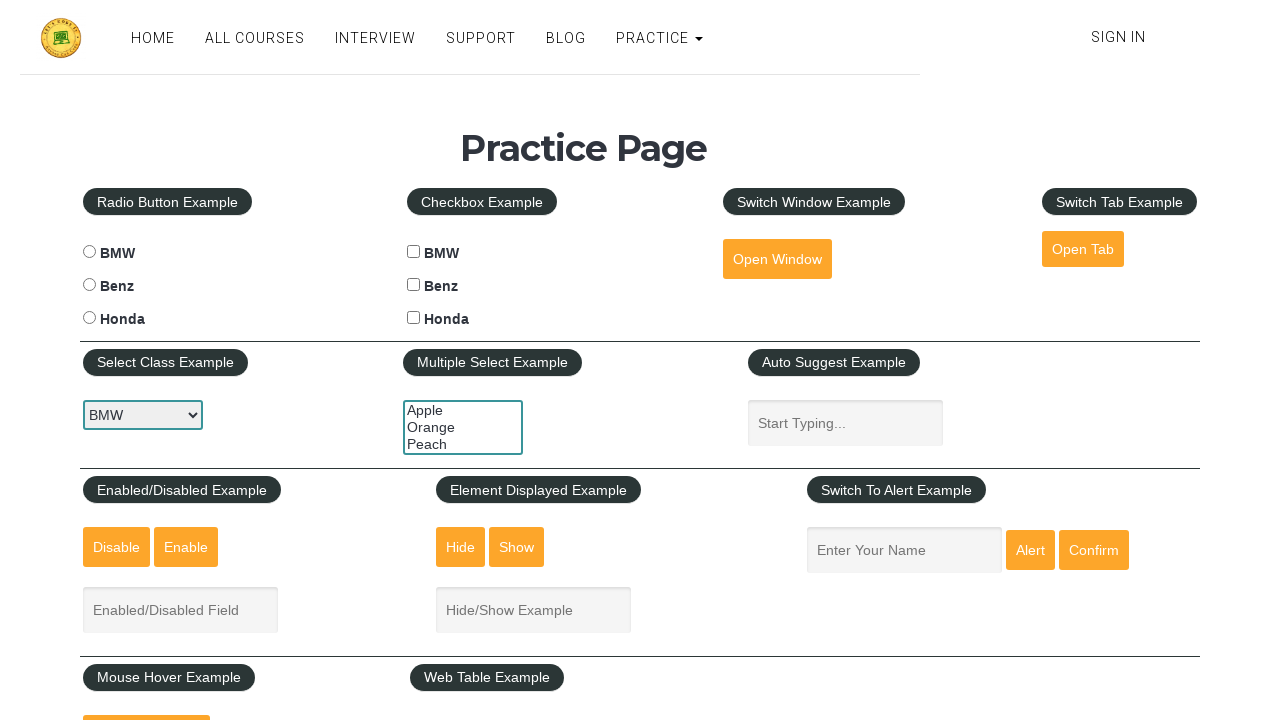

Selected Benz radio button at (89, 285) on xpath=//div[@class='left-align']//input[@value='benz']
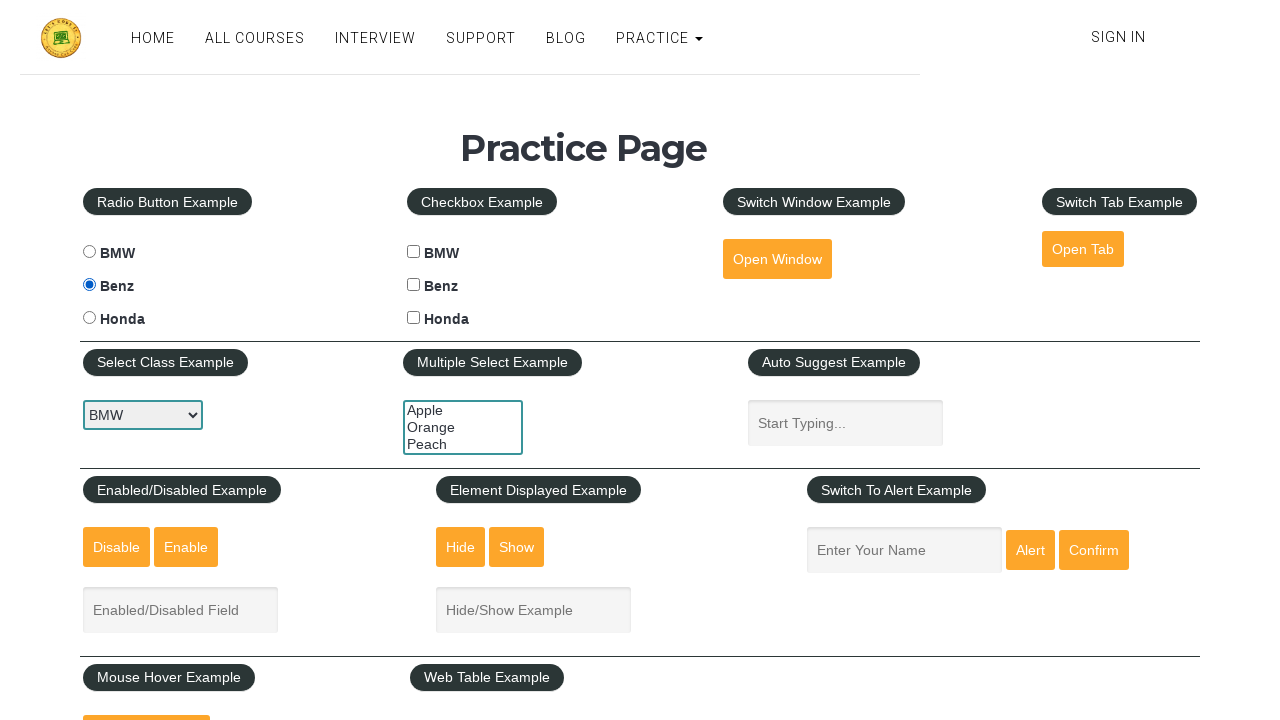

Selected BMW checkbox at (414, 252) on xpath=//div[@class='cen-align']//input[@value='bmw']
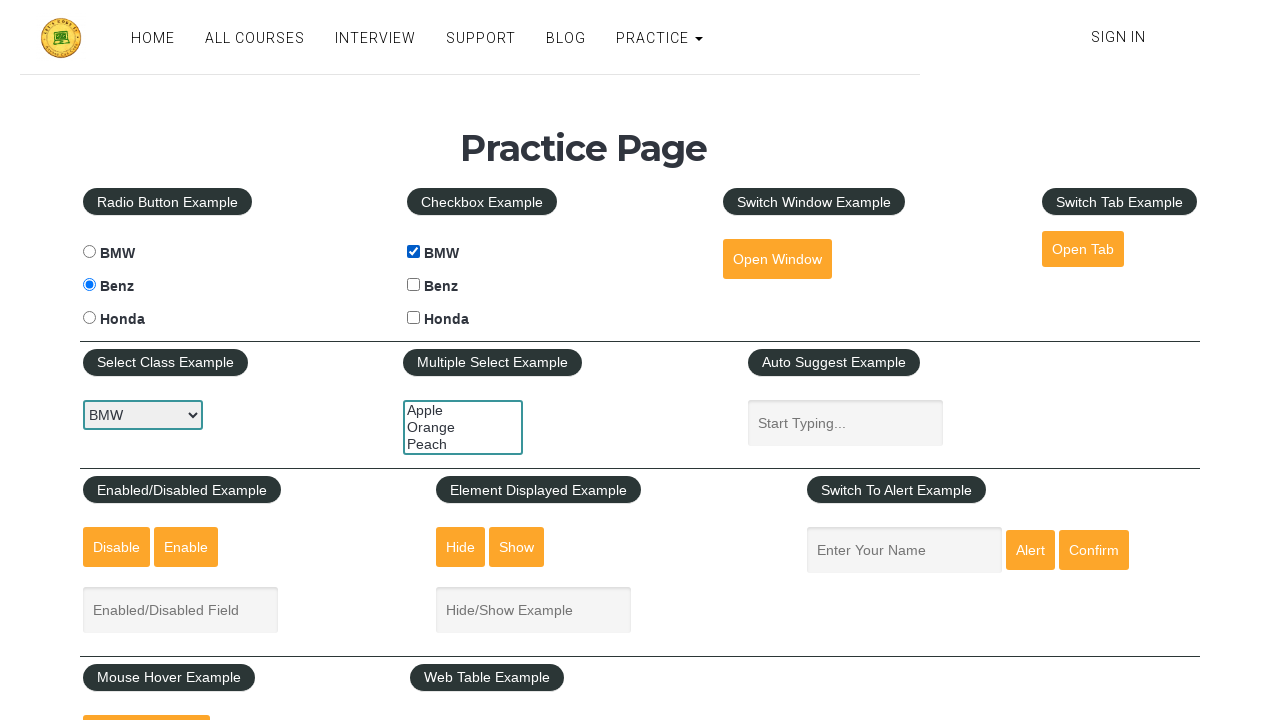

Selected Honda checkbox at (414, 318) on xpath=//div[@class='cen-align']//input[@value='honda']
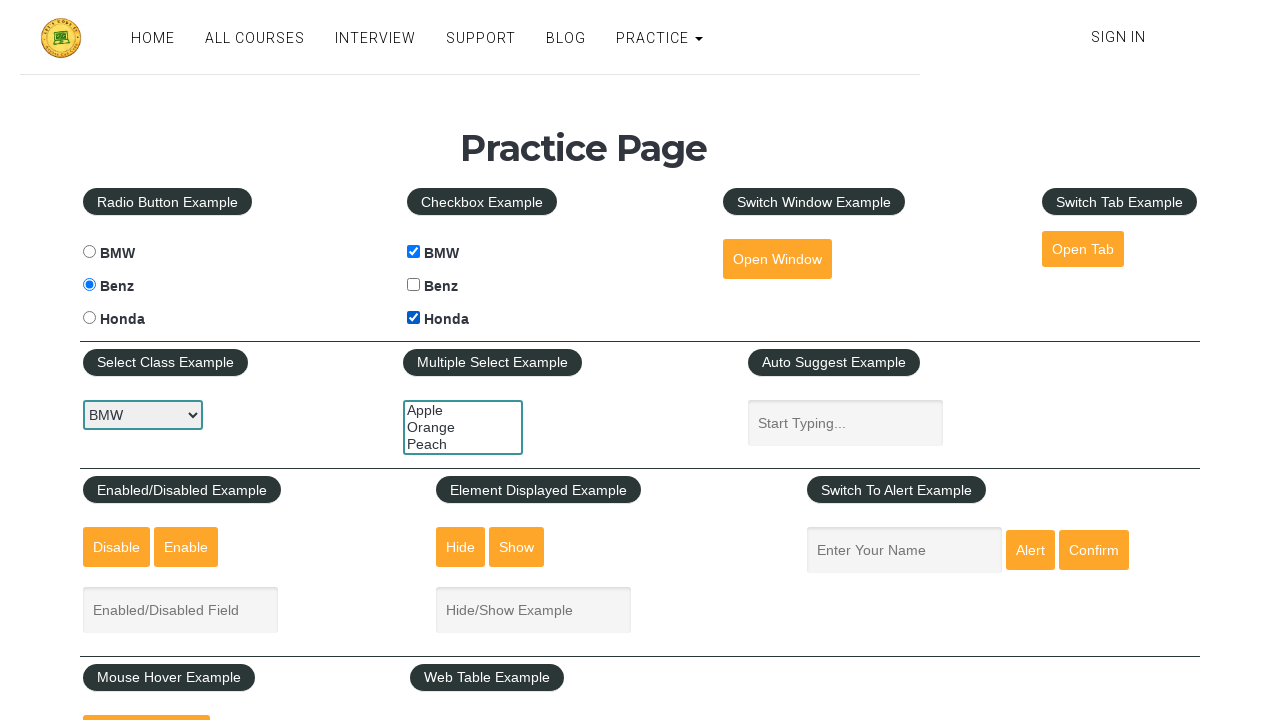

Selected Benz from single select dropdown on #carselect
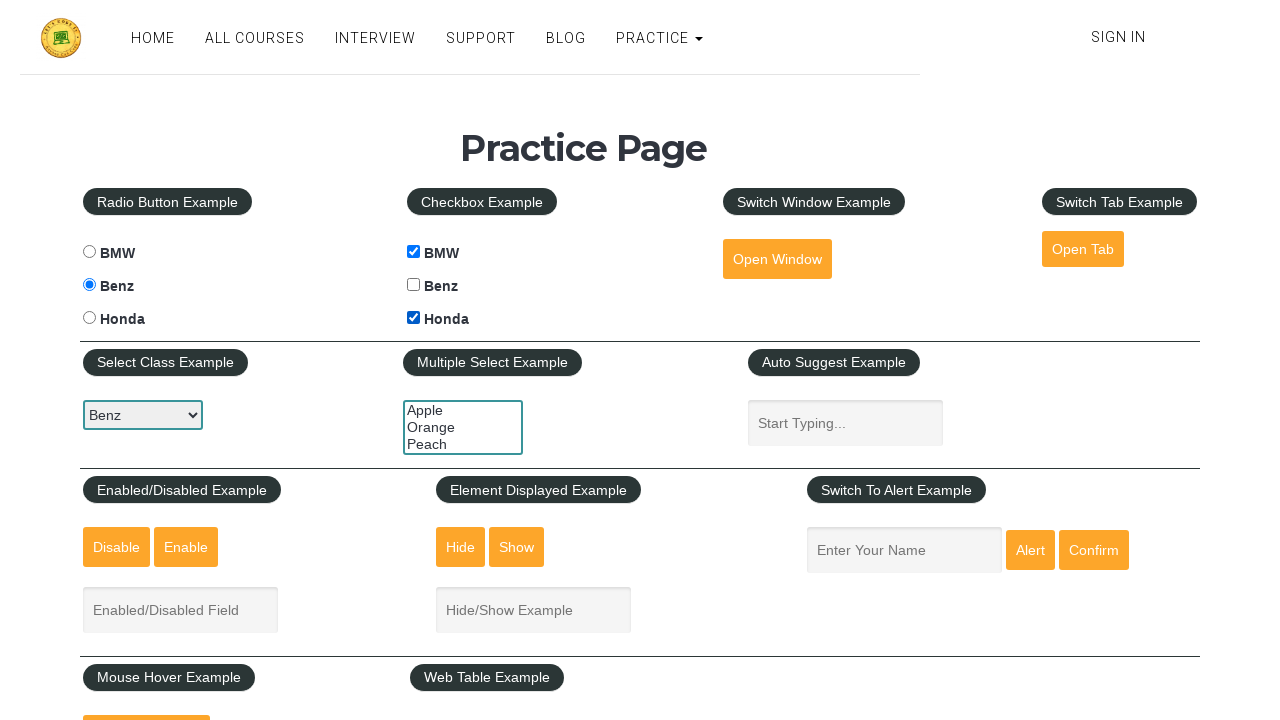

Selected Apple from multi-select dropdown on #multiple-select-example
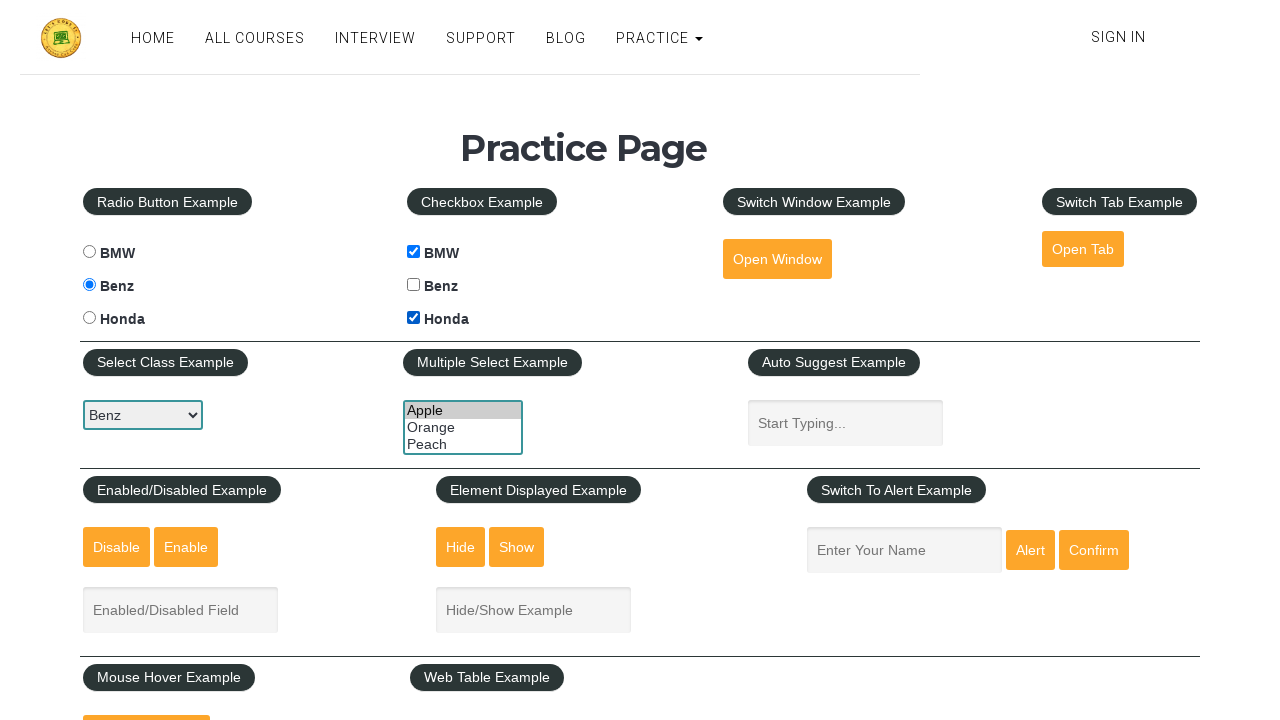

Selected Peach from multi-select dropdown on #multiple-select-example
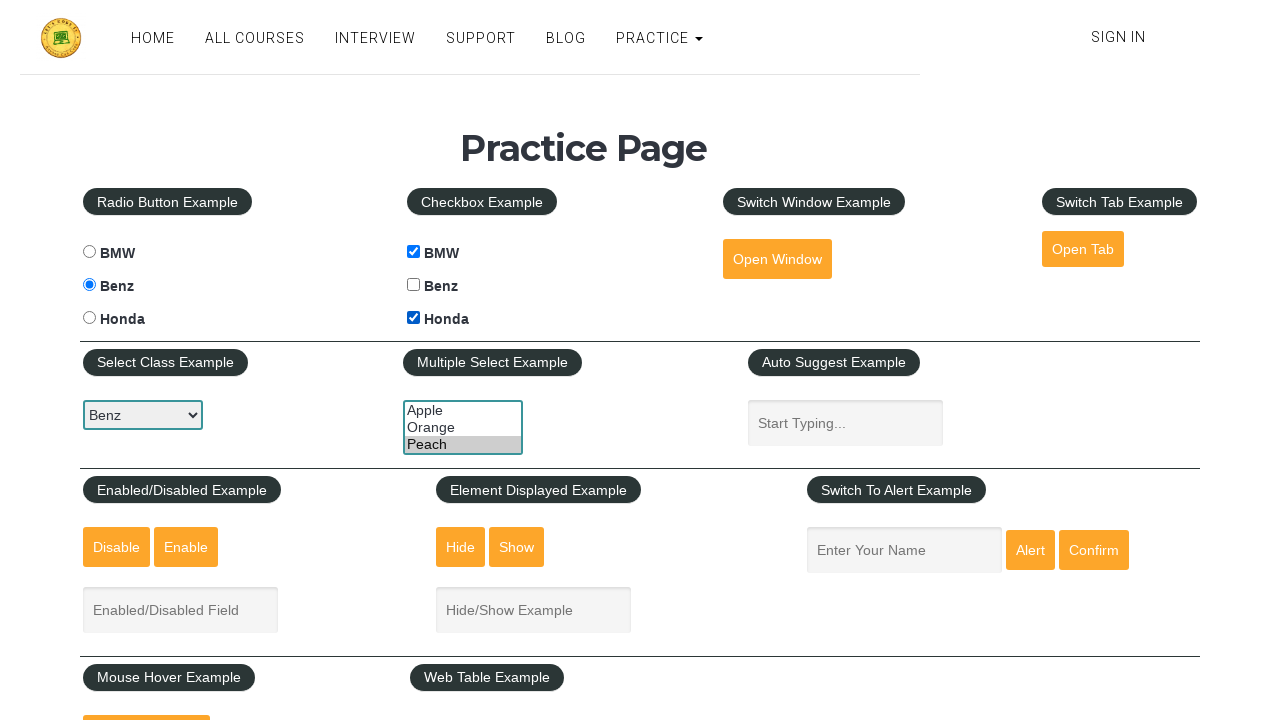

Clicked Enable button at (186, 547) on #enabled-button
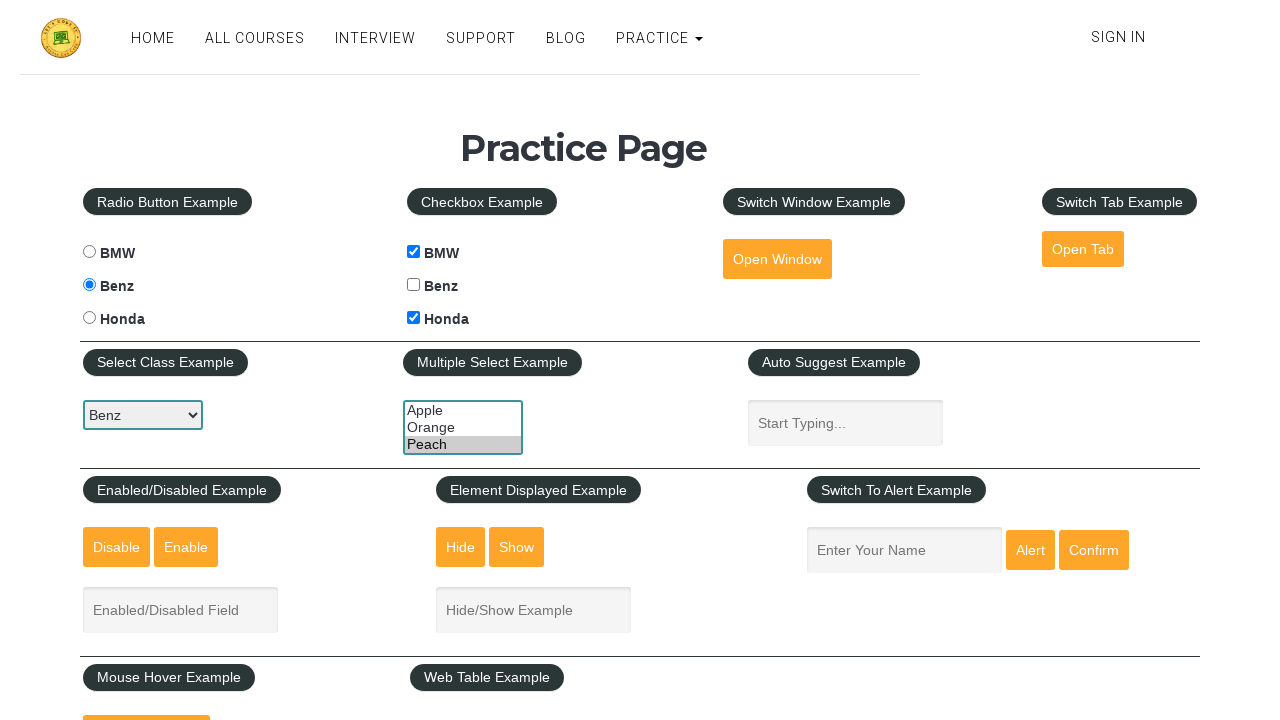

Typed 'Hello World' in enabled text field on #enabled-example-input
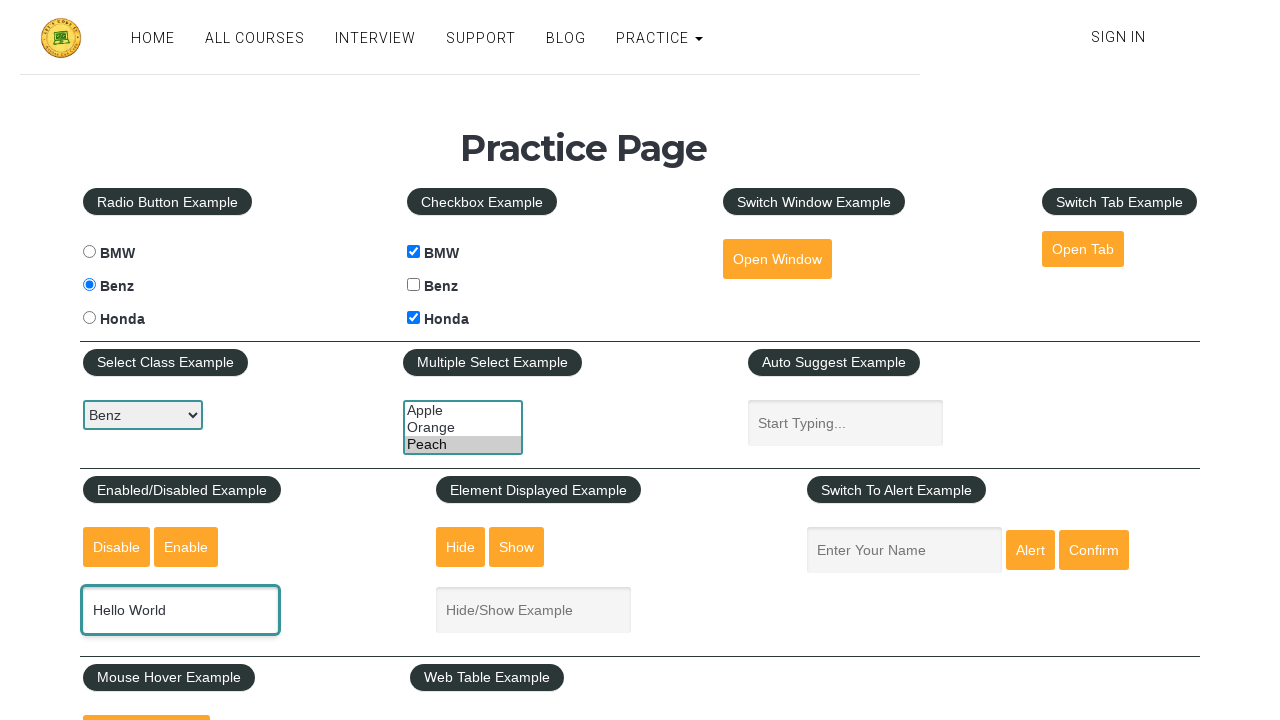

Clicked Disable button at (116, 547) on #disabled-button
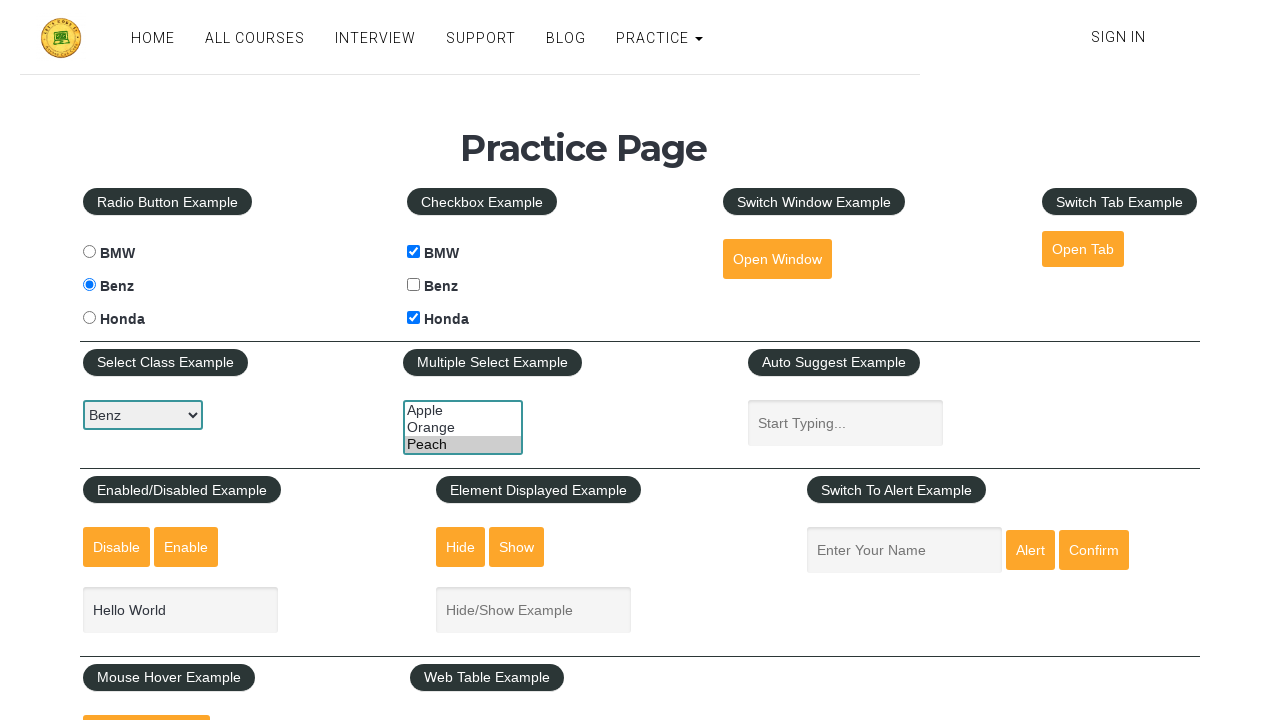

Clicked Show button to display text field at (517, 547) on #show-textbox
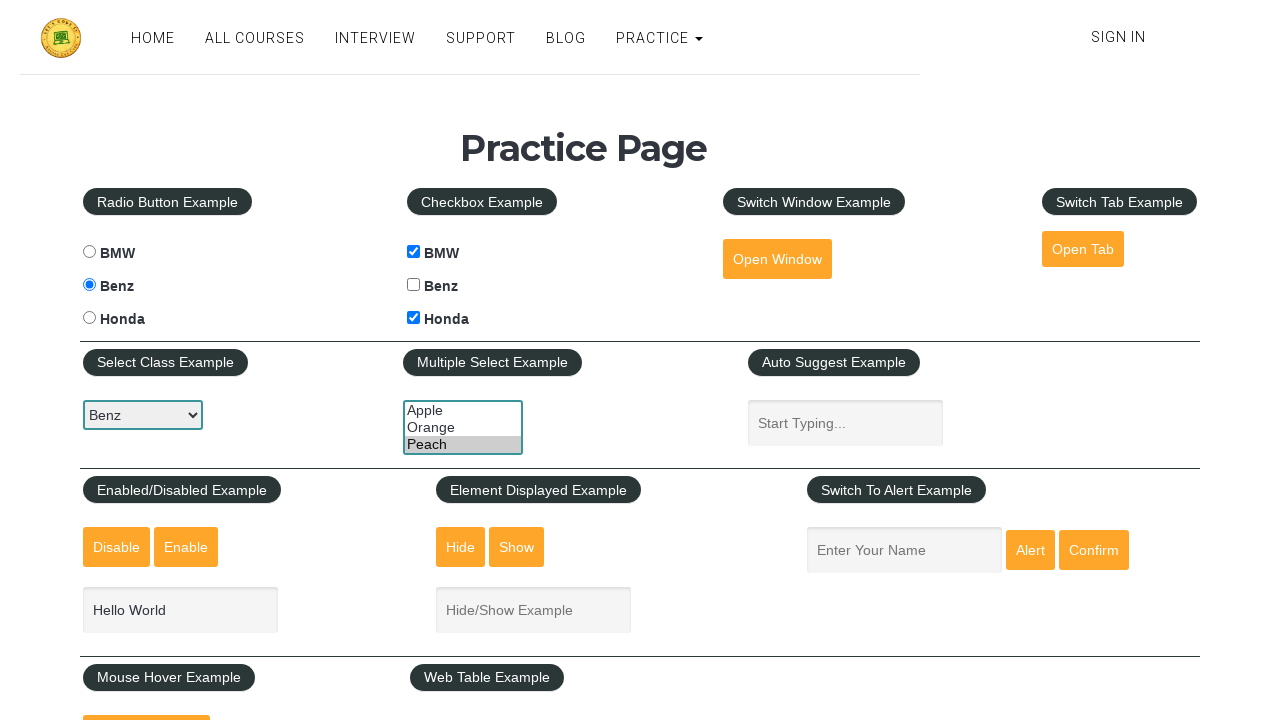

Typed 'In Show field' in displayed text field on #displayed-text
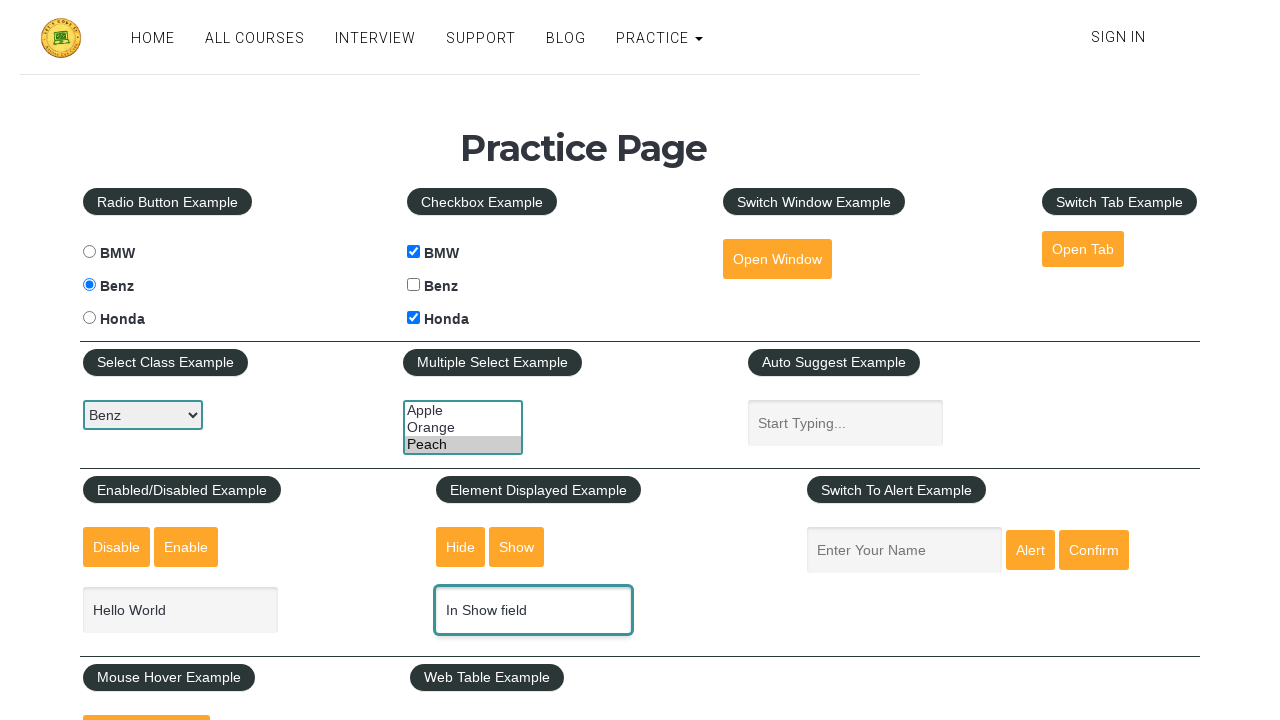

Clicked Hide button to hide text field at (461, 547) on #hide-textbox
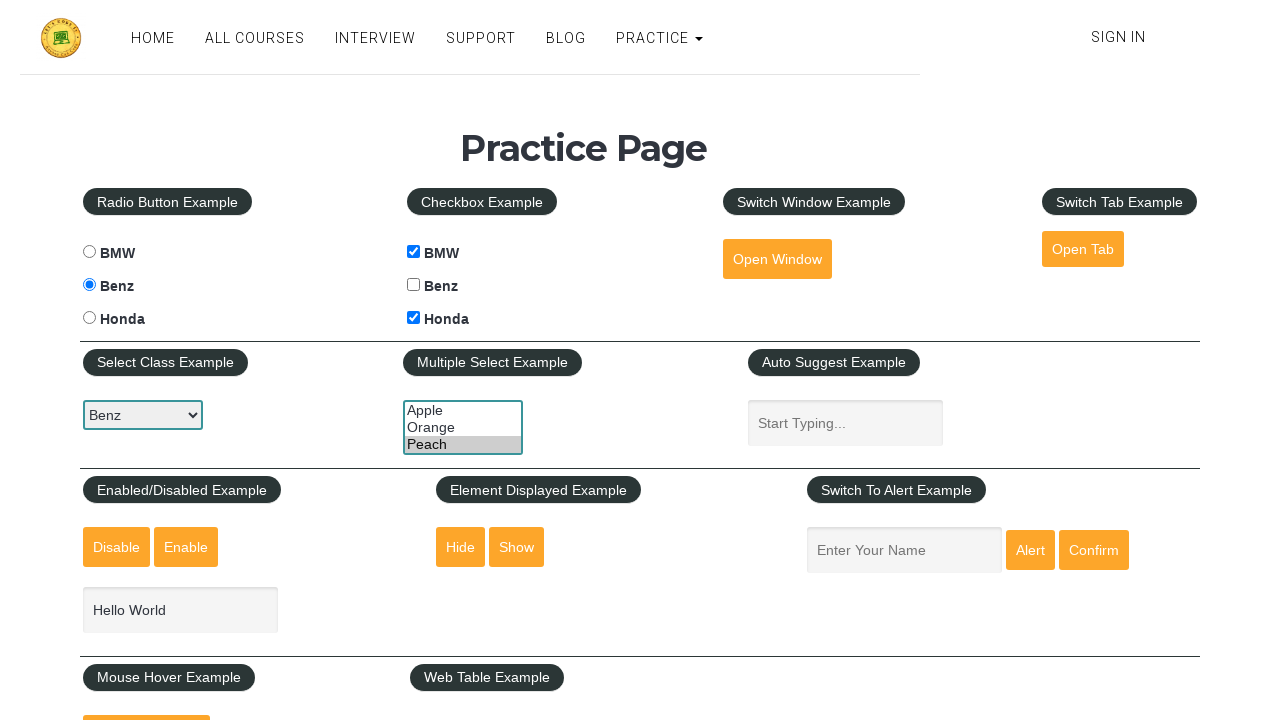

Entered 'Bhargav' in alert name field on input[name='enter-name']
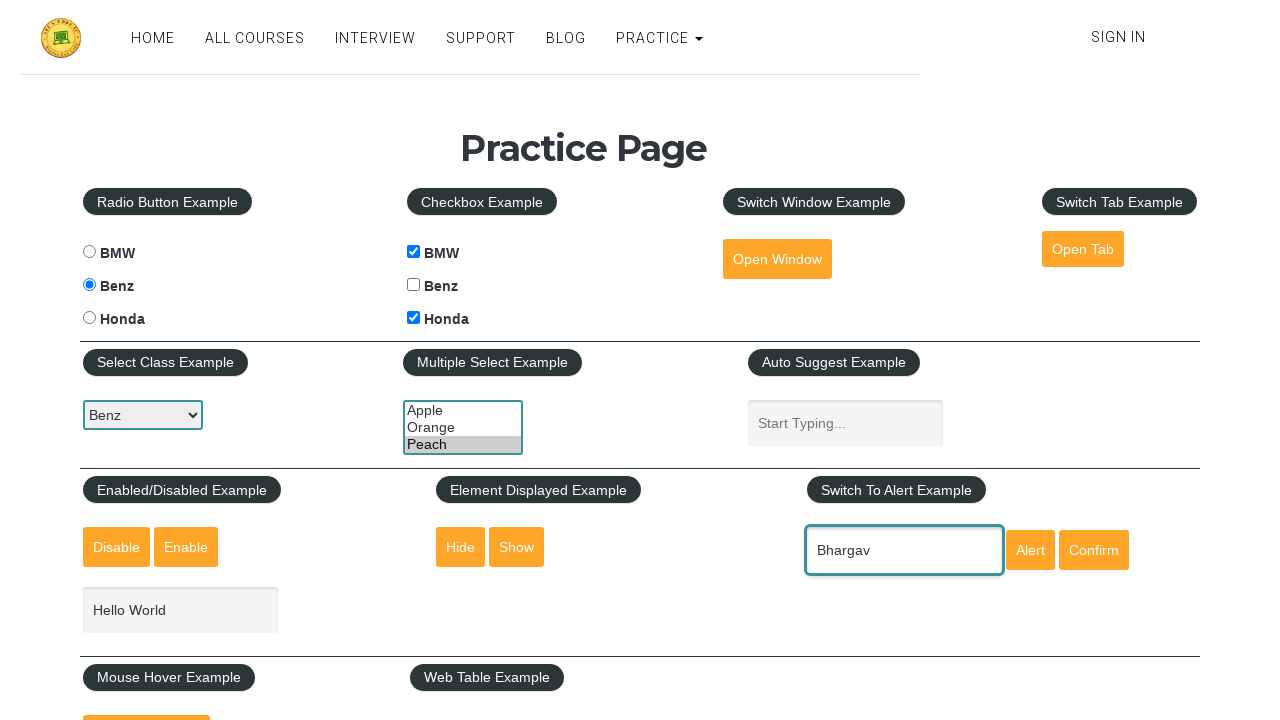

Clicked Alert button to trigger alert at (1030, 550) on #alertbtn
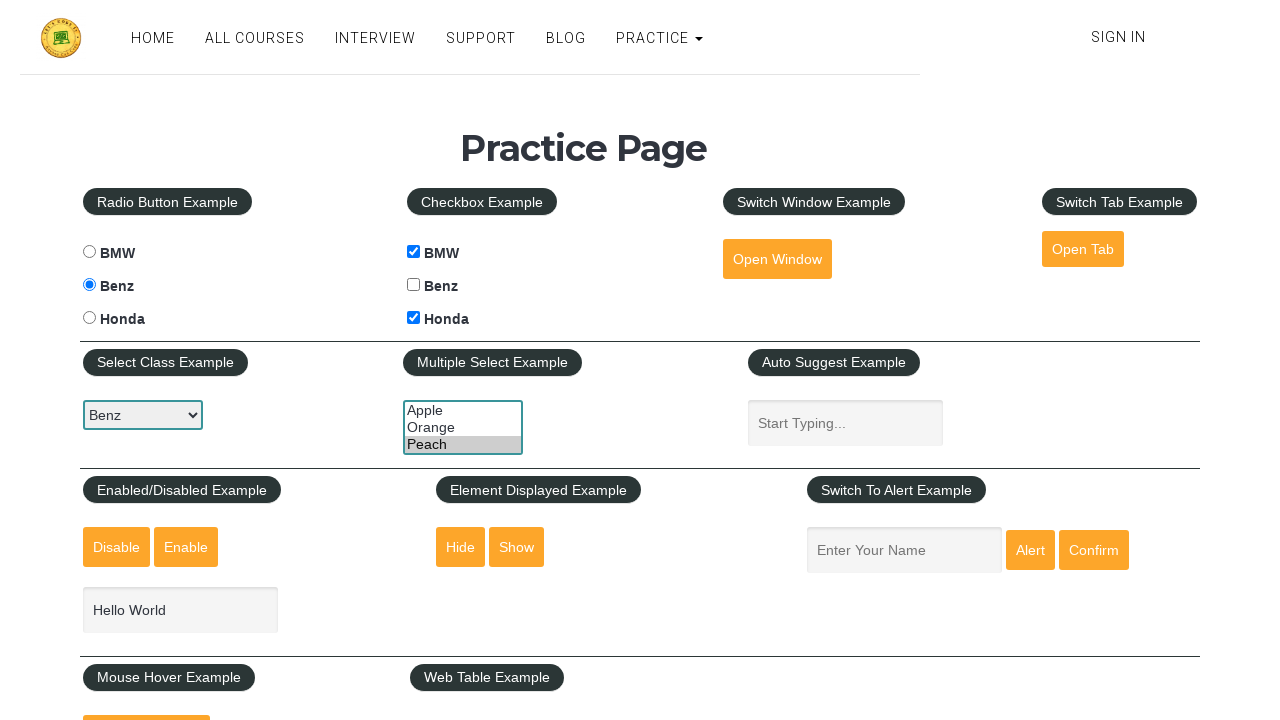

Set up dialog handler to accept alert
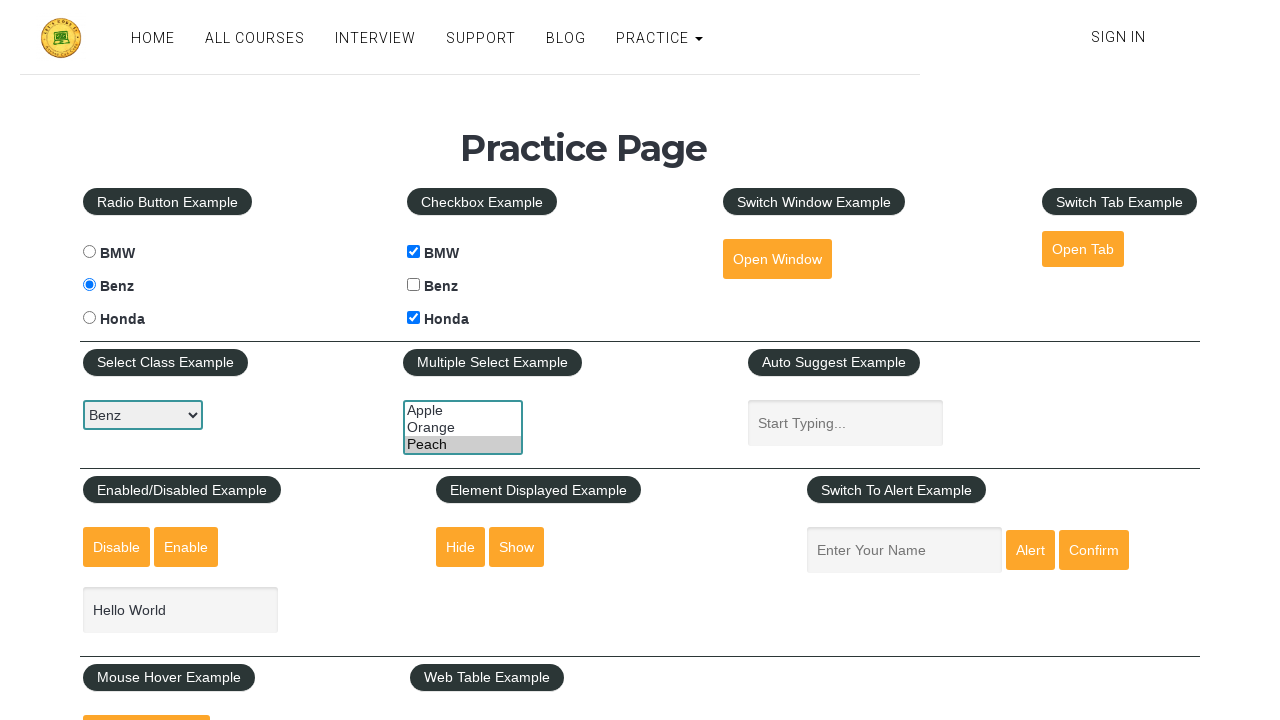

Waited for alert to be processed
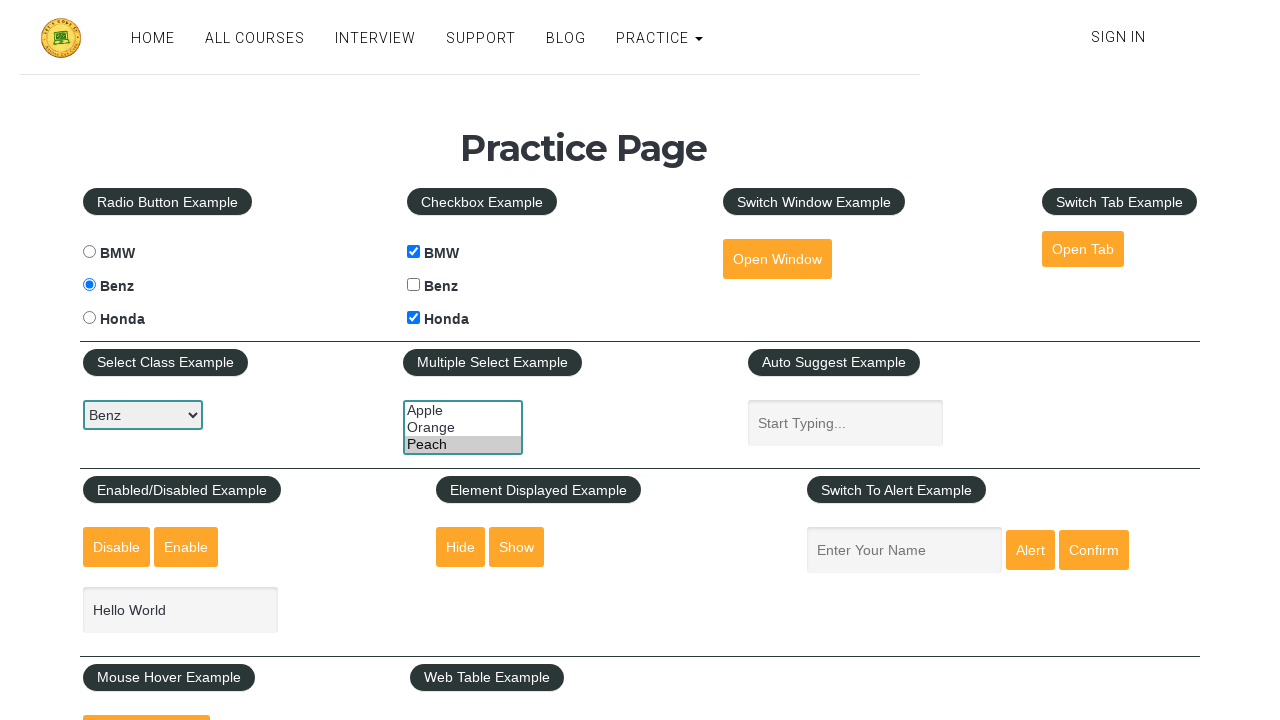

Entered 'Bhargav Ram' in confirm dialog name field on input[name='enter-name']
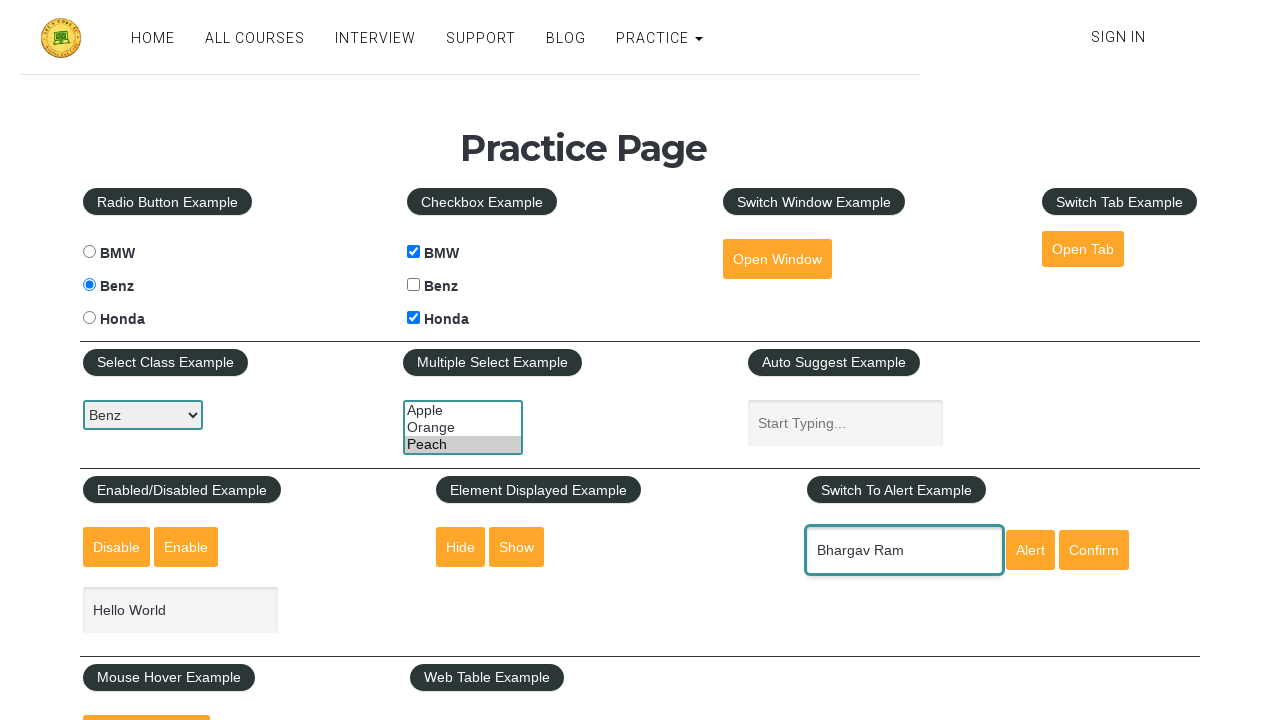

Set up dialog handler to dismiss confirm dialog
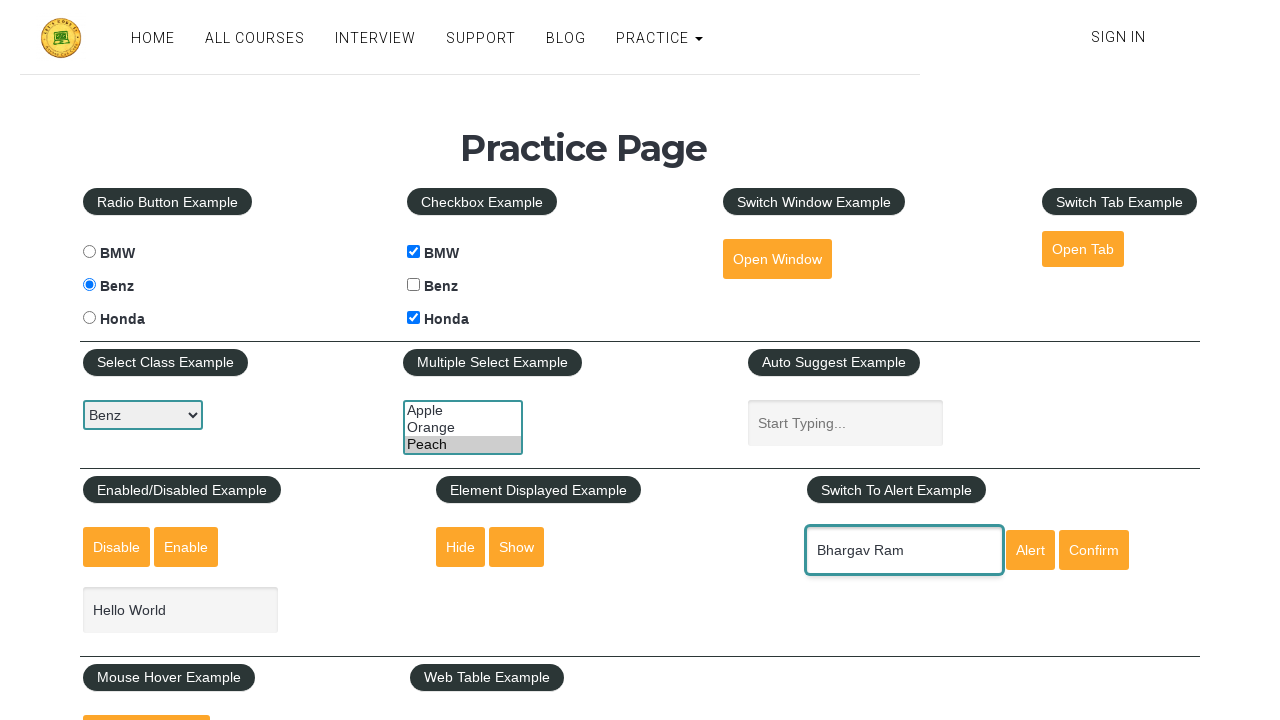

Clicked Confirm button to trigger confirm dialog at (1094, 550) on #confirmbtn
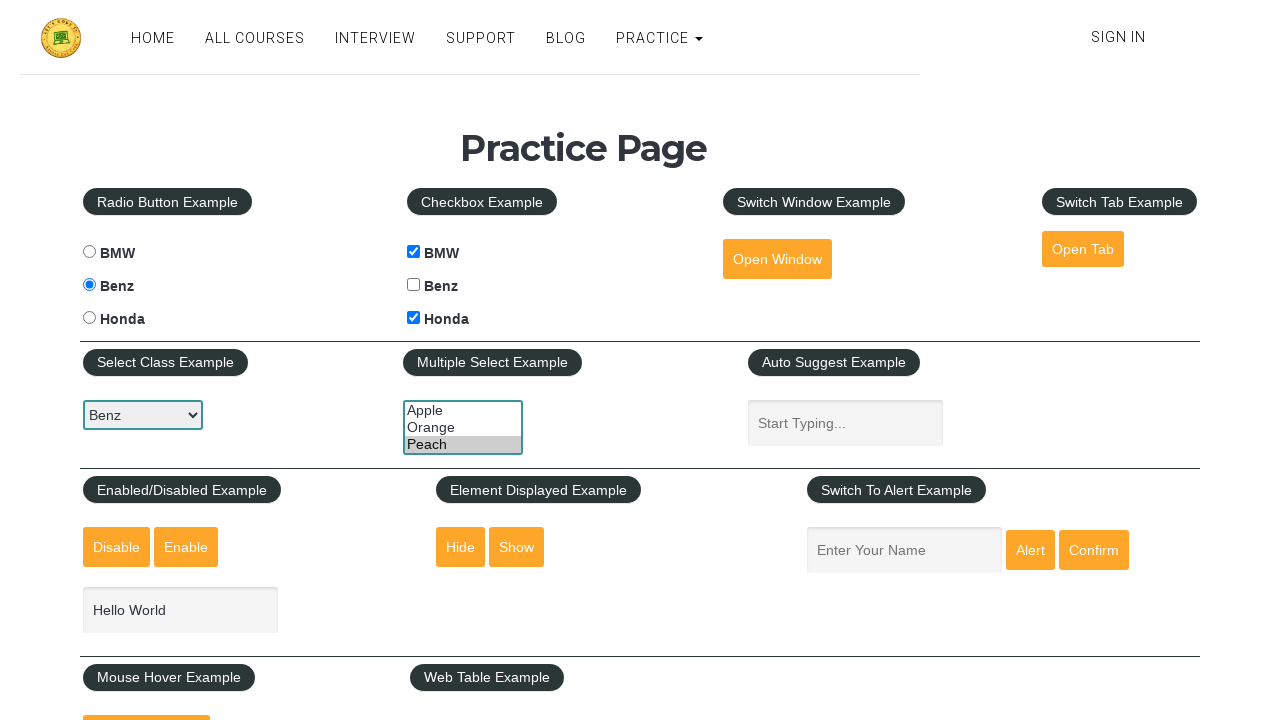

Waited for confirm dialog to be processed
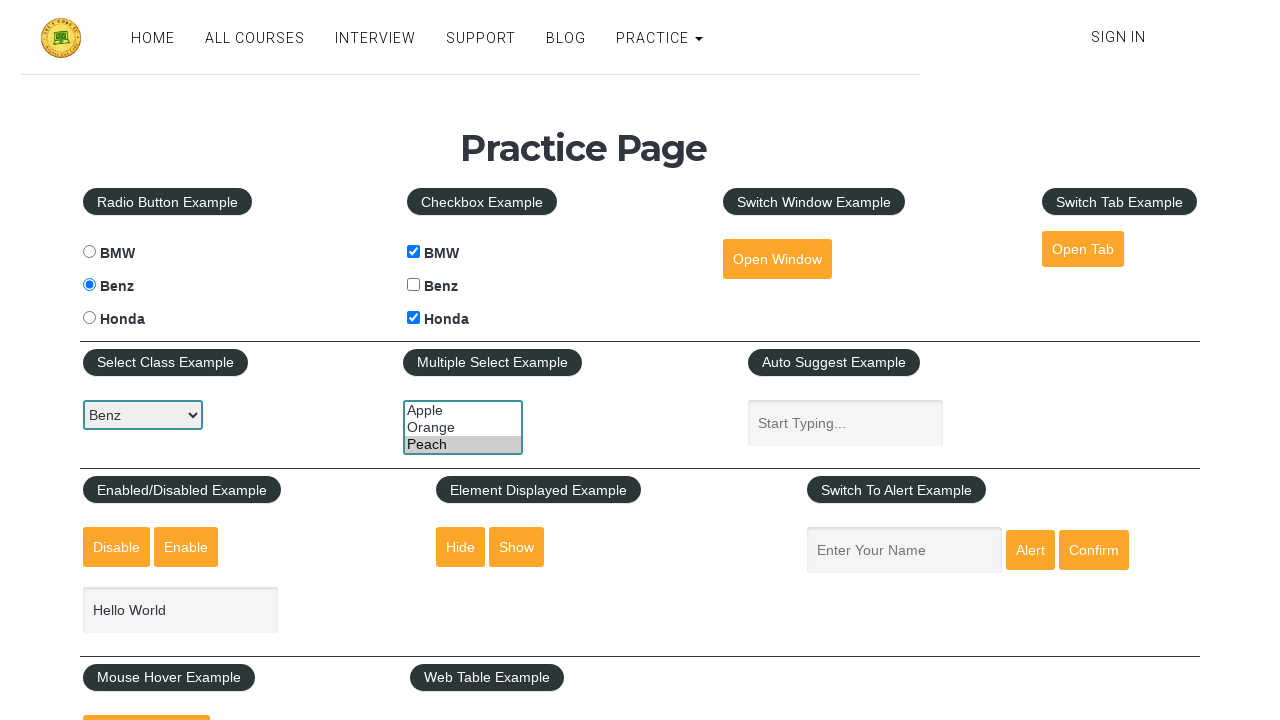

Scrolled to mouse hover element
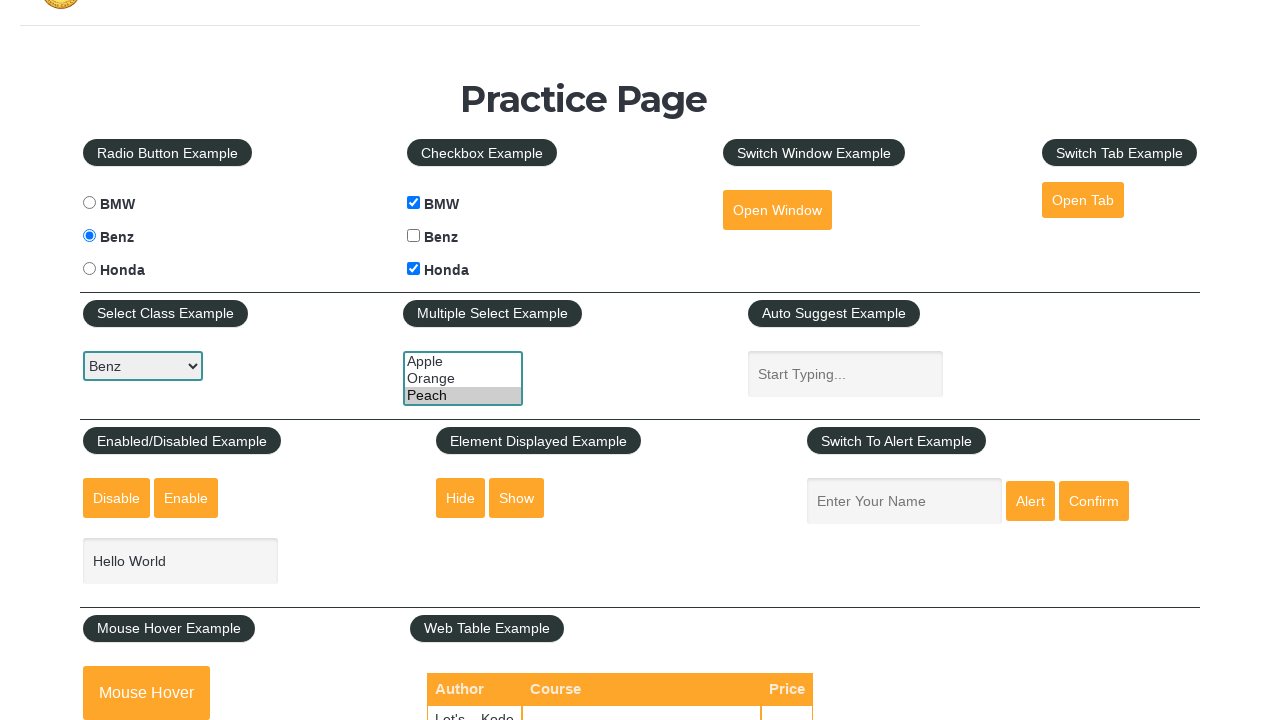

Hovered over mouse hover element at (146, 693) on #mousehover
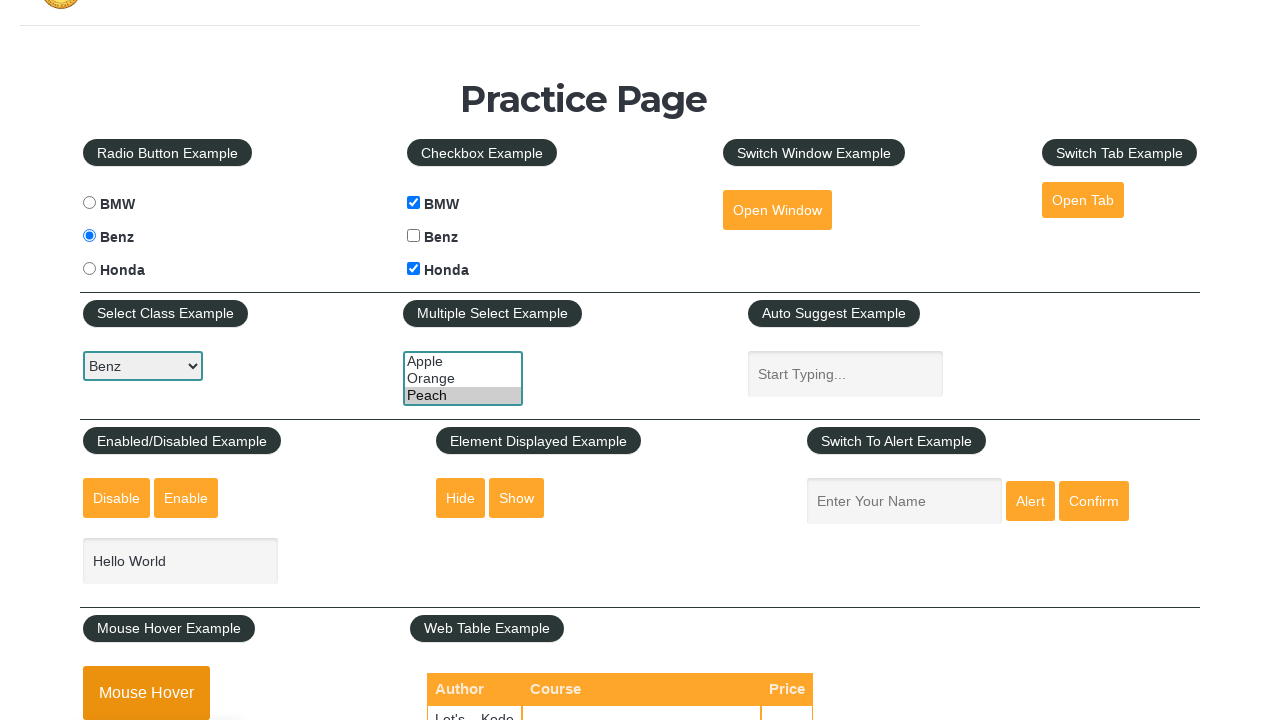

Clicked 'Top' option from hover menu at (163, 360) on xpath=//div[@class='mouse-hover-content']//a[text()='Top']
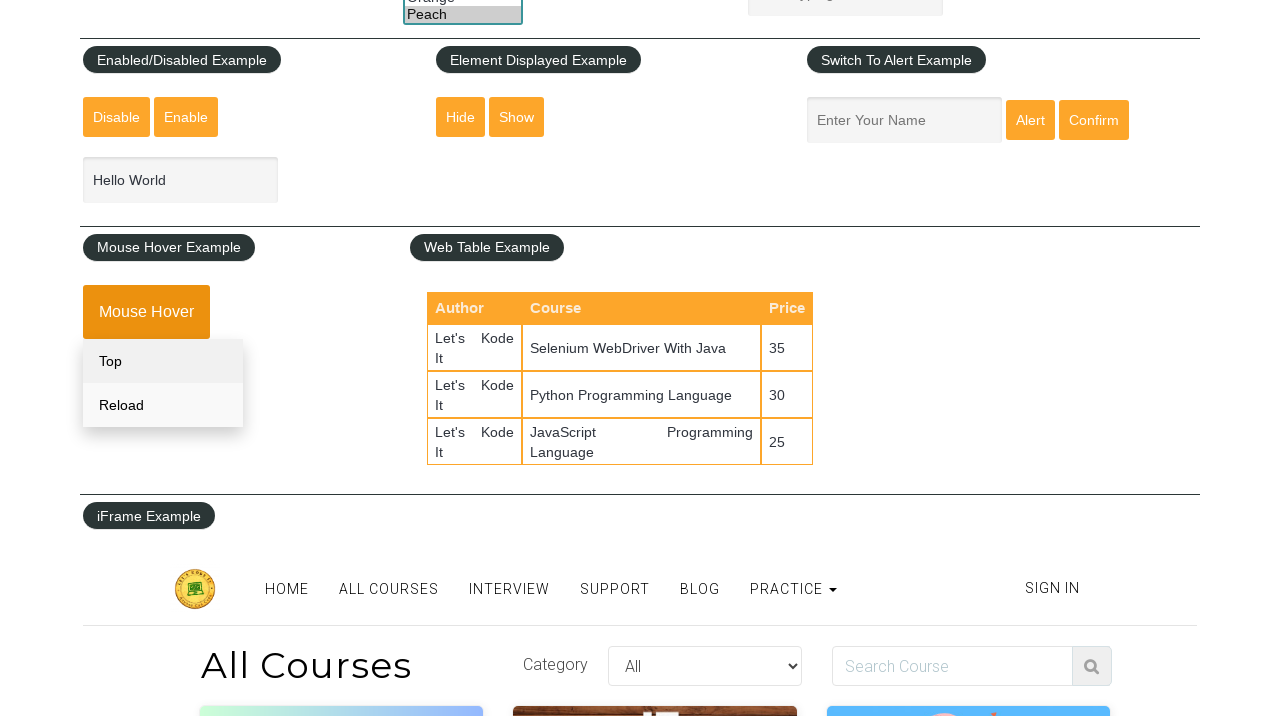

Clicked Open Tab button at (1083, 249) on #opentab
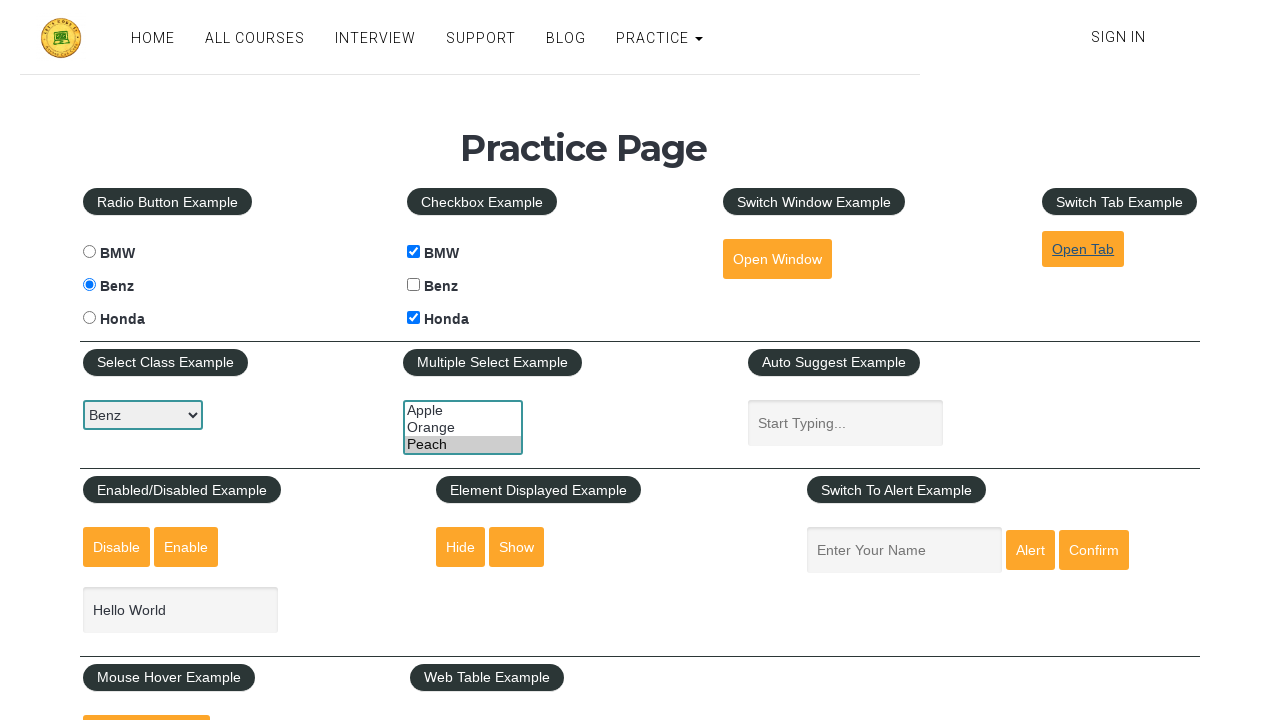

New tab opened and loaded
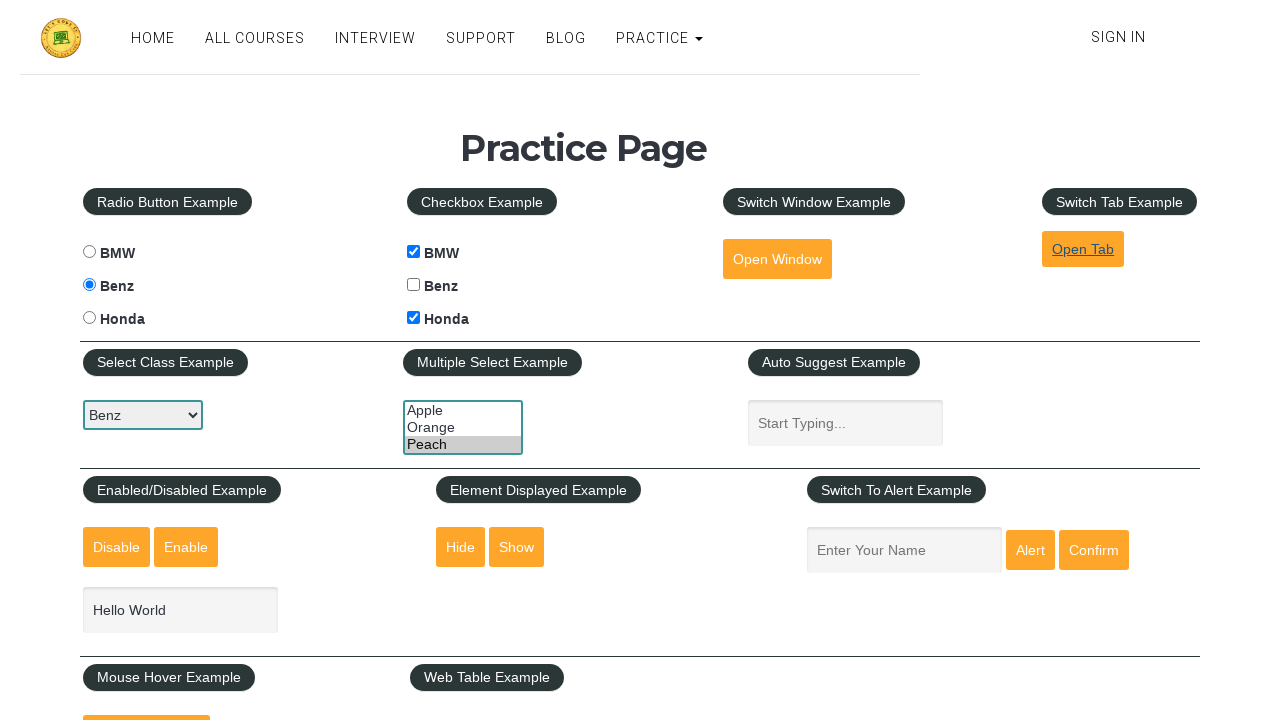

Clicked Sign In link in new tab at (1152, 35) on xpath=//div/a[text()='Sign In']
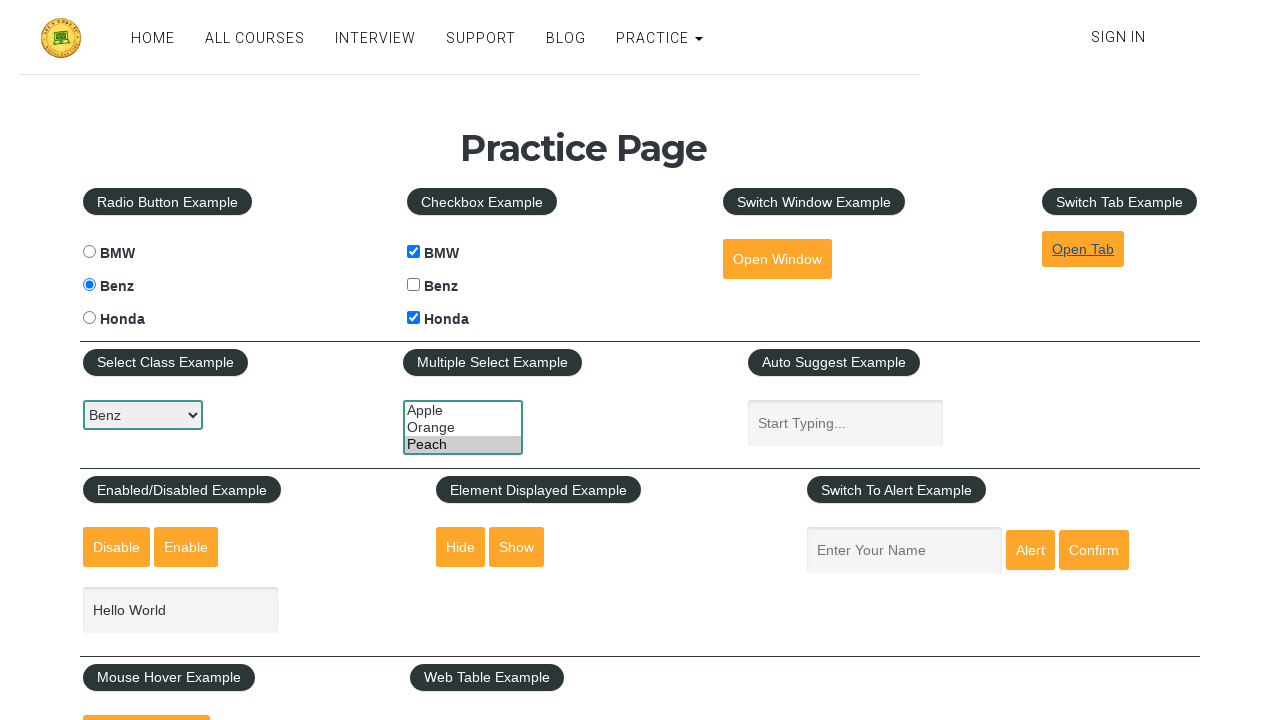

Closed new tab
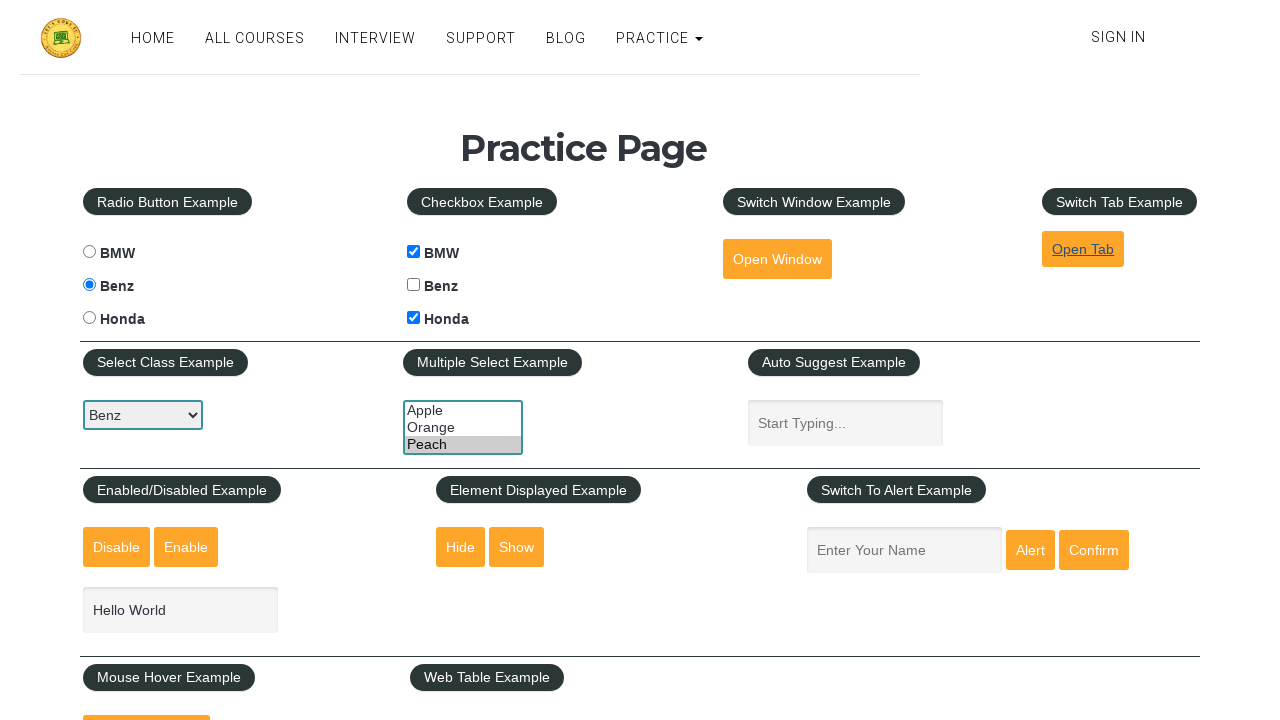

Clicked Open Window button at (777, 259) on #openwindow
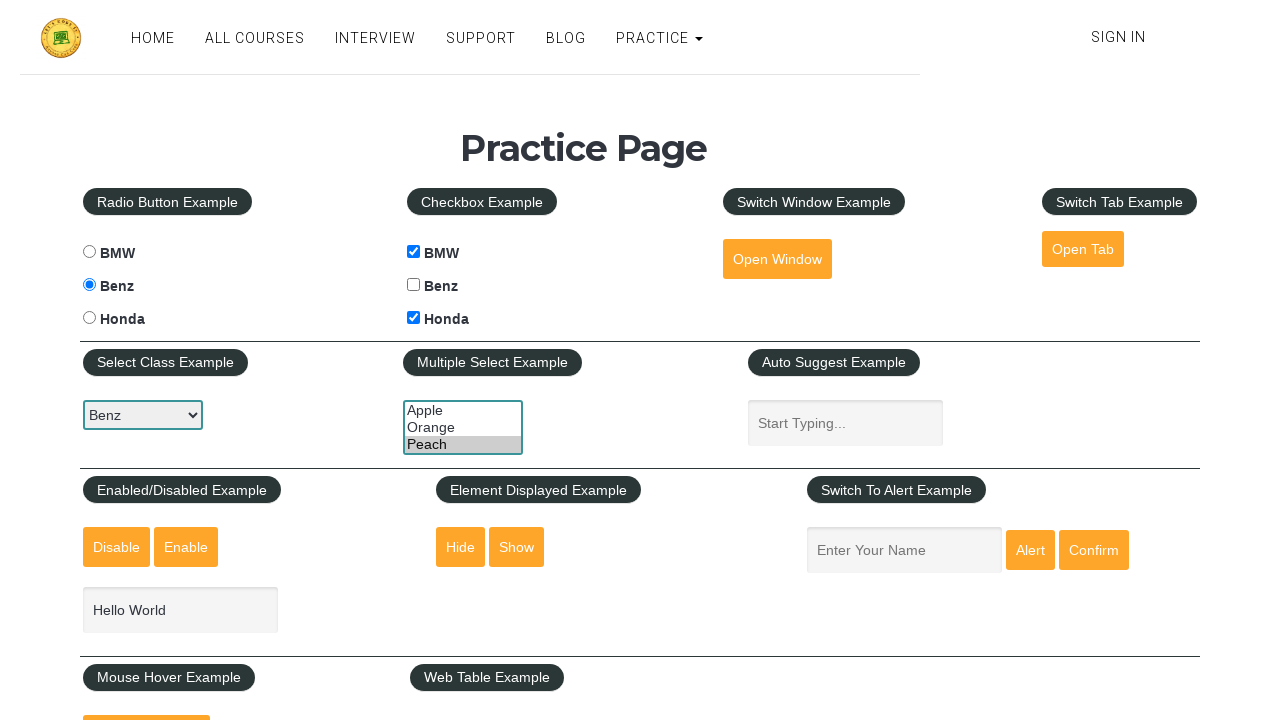

New window opened and loaded
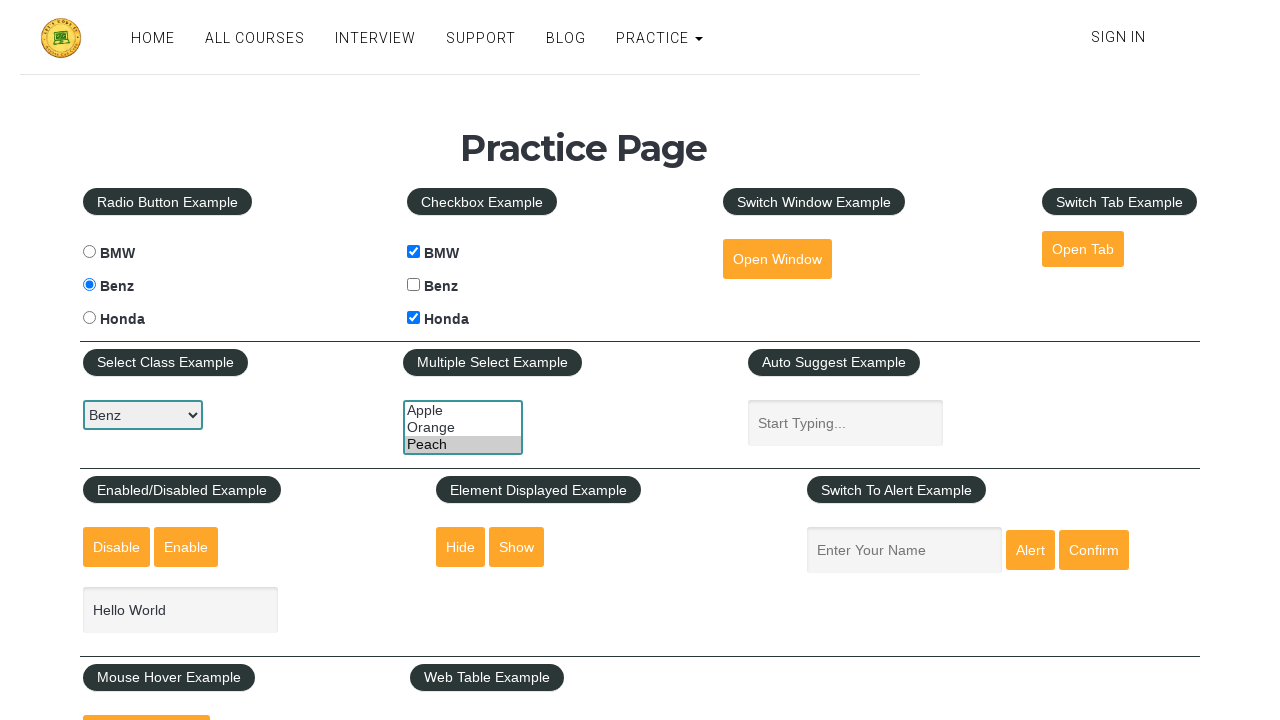

Clicked Sign In link in new window at (1112, 35) on xpath=//div/a[text()='Sign In']
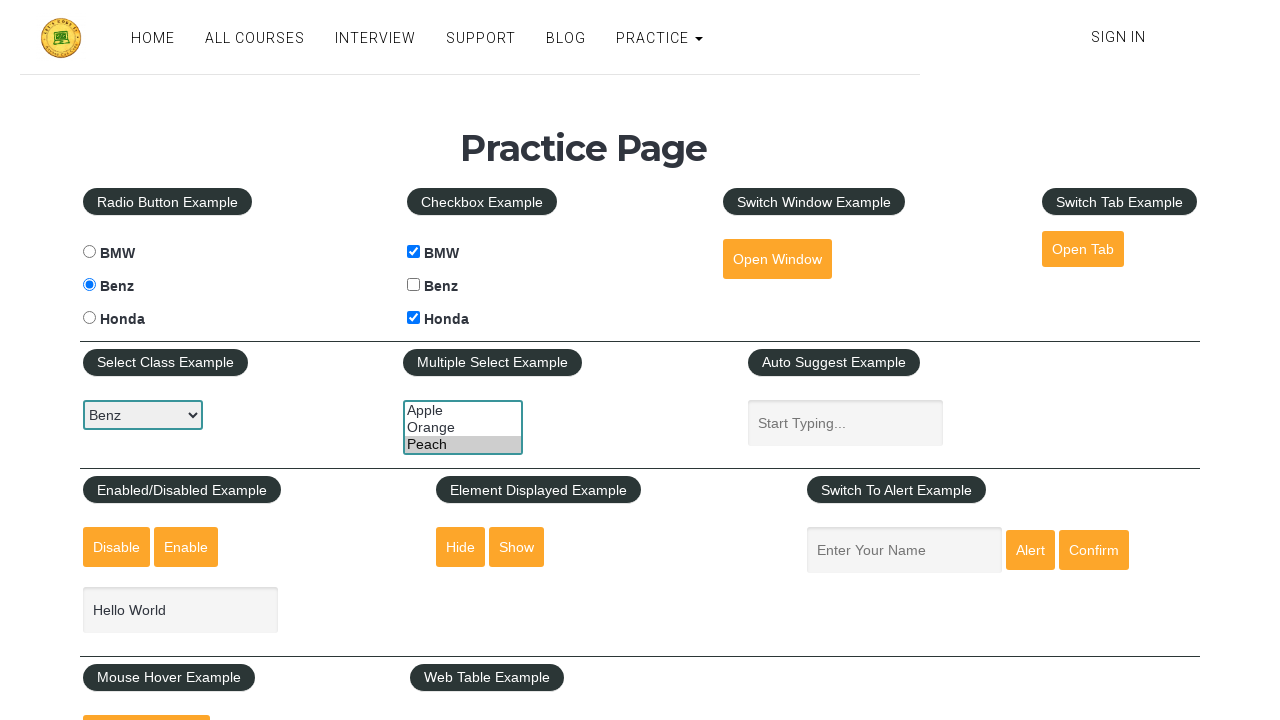

Closed new window
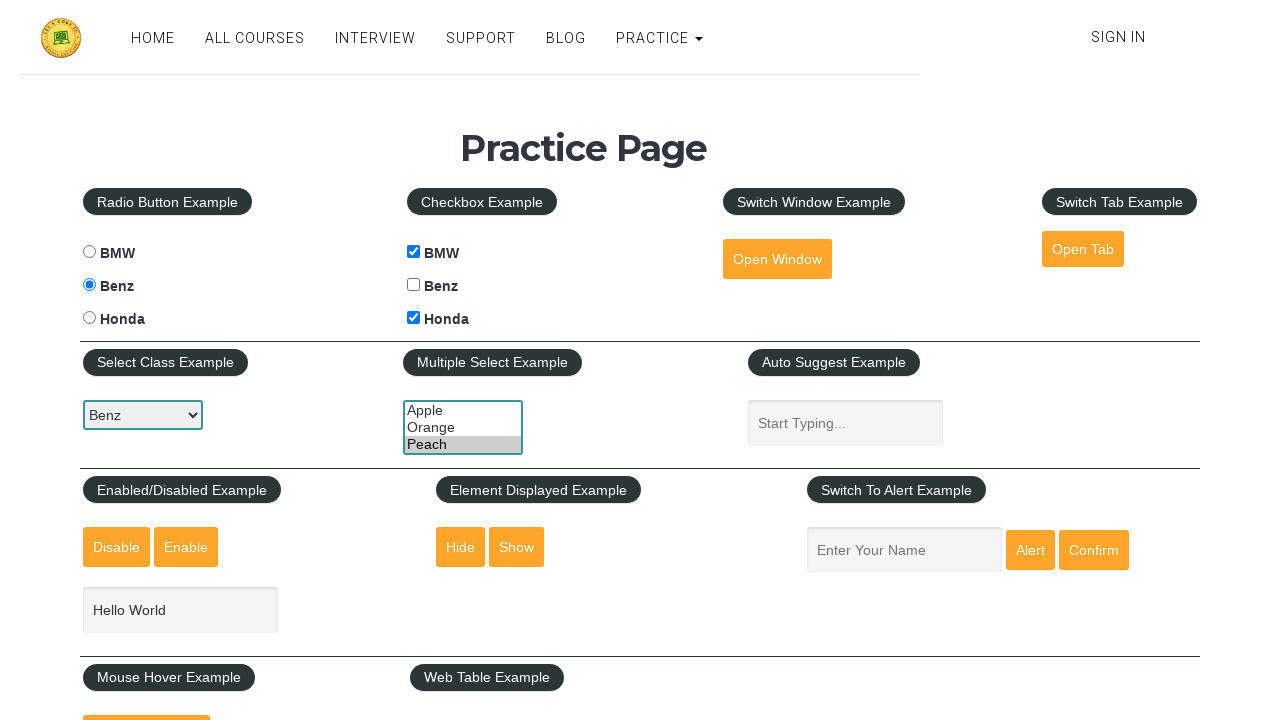

Scrolled to Web Table section
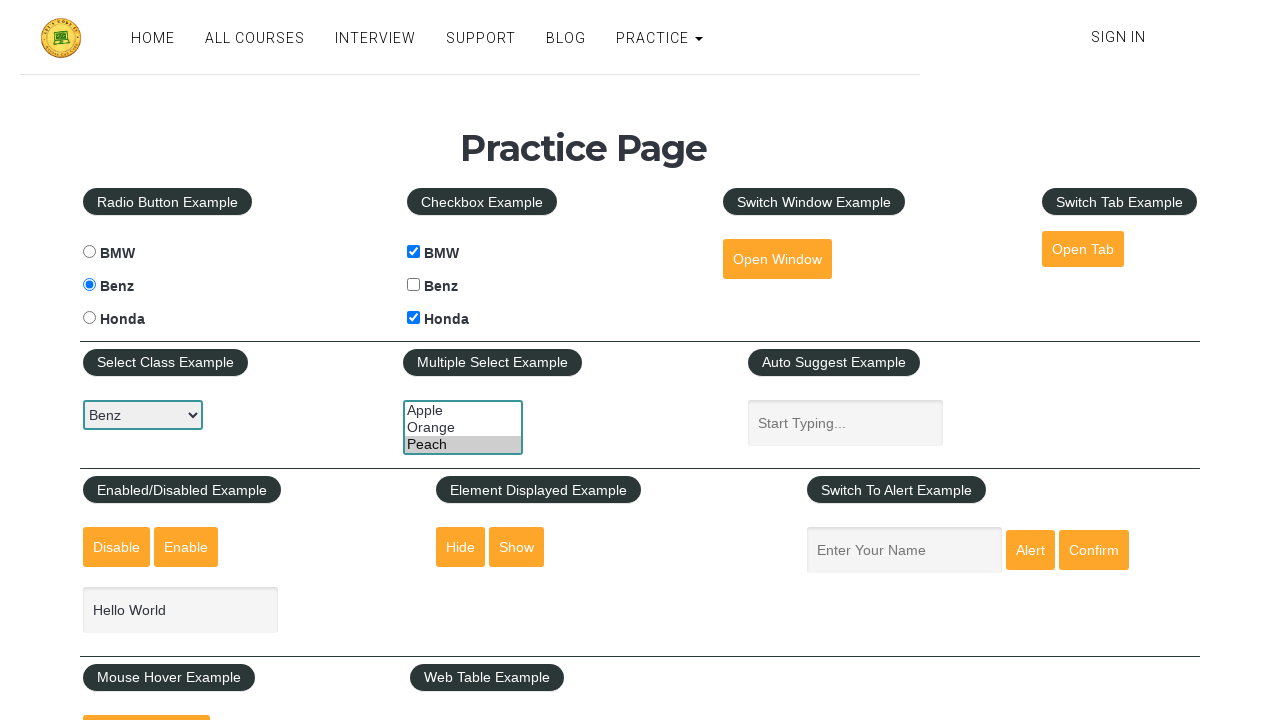

Verified first course name in web table is visible
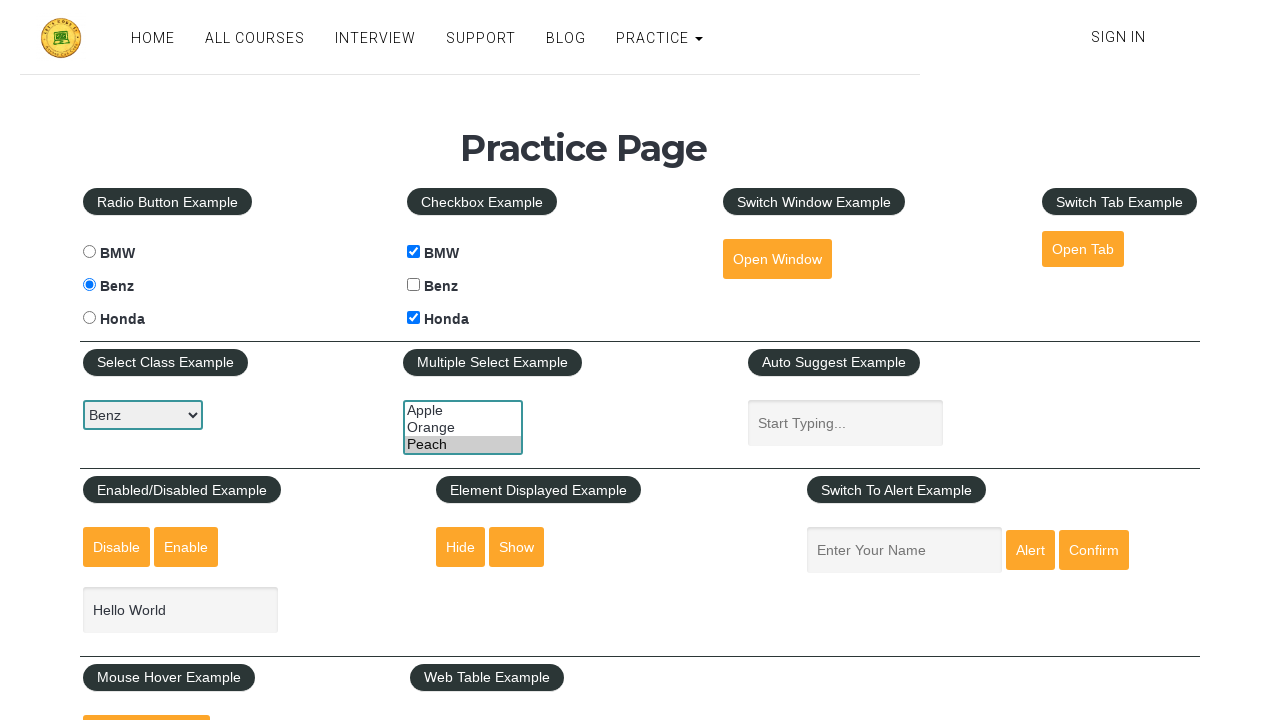

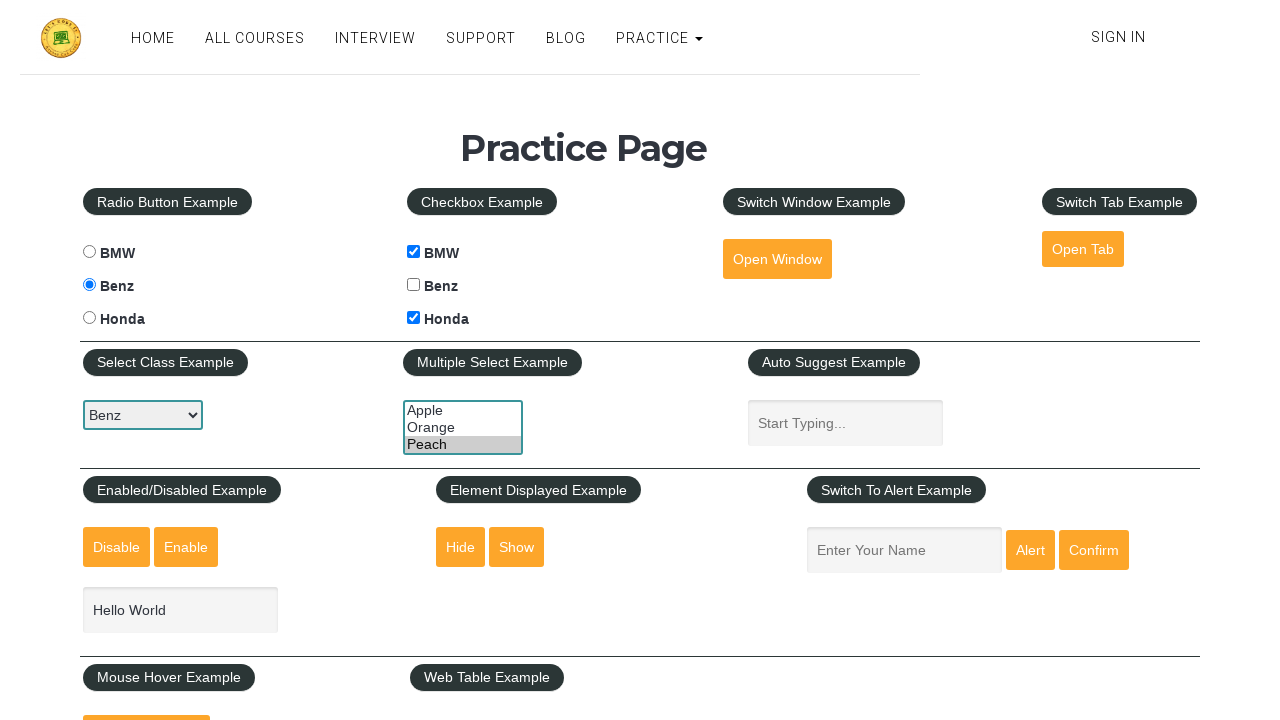